Tests dynamic loading functionality where an element is hidden on page load, then revealed after clicking a start button and waiting for a loading bar to complete.

Starting URL: http://the-internet.herokuapp.com/dynamic_loading/1

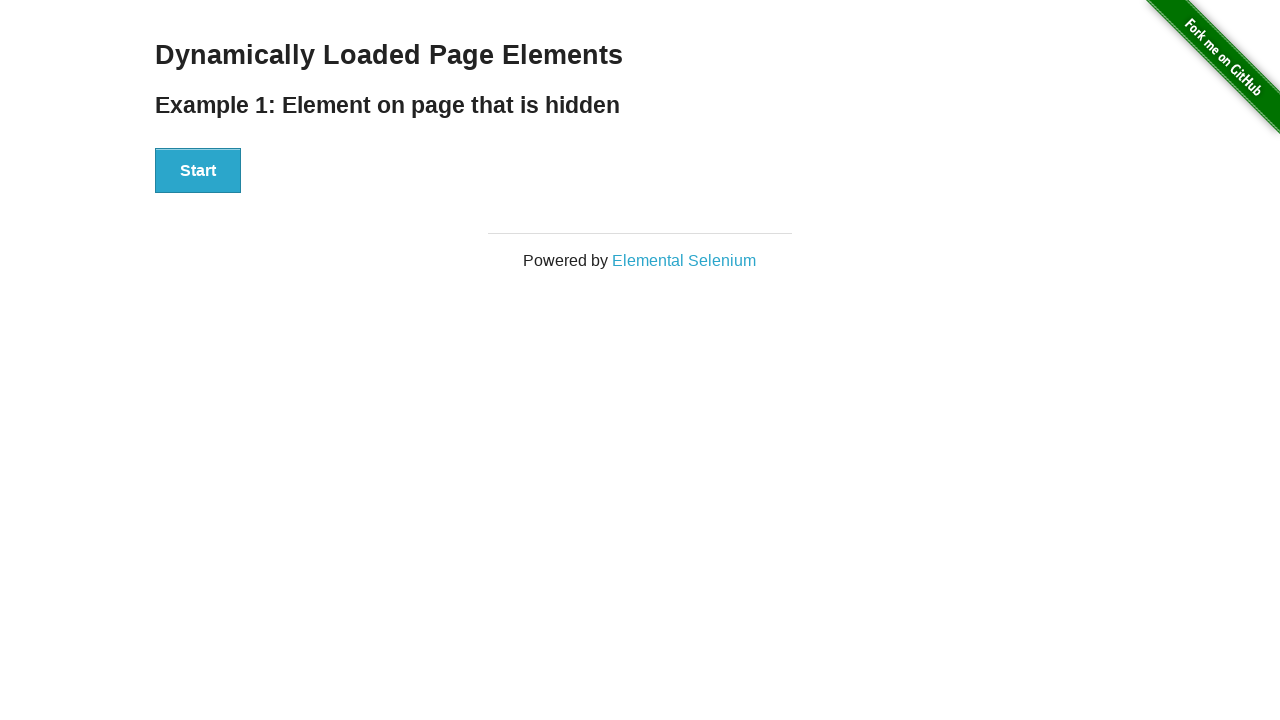

Clicked Start button to trigger dynamic loading at (198, 171) on #start button
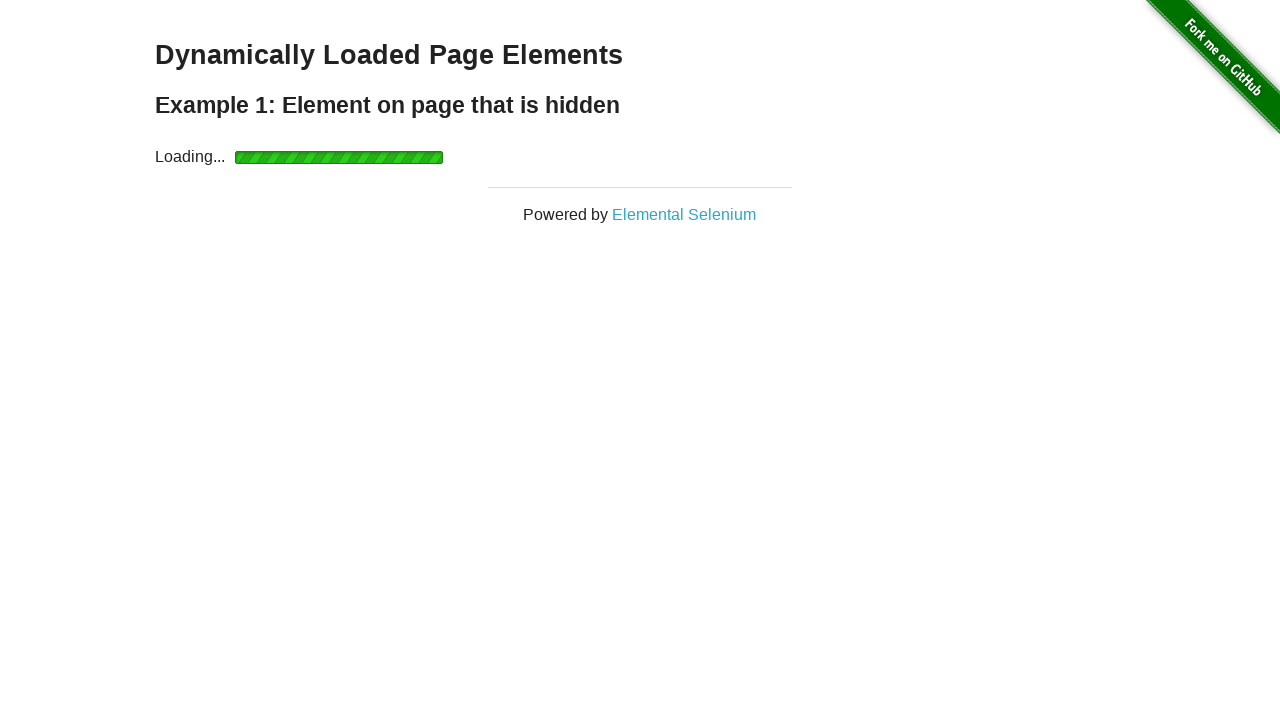

Waited for finish element to become visible after loading bar completed
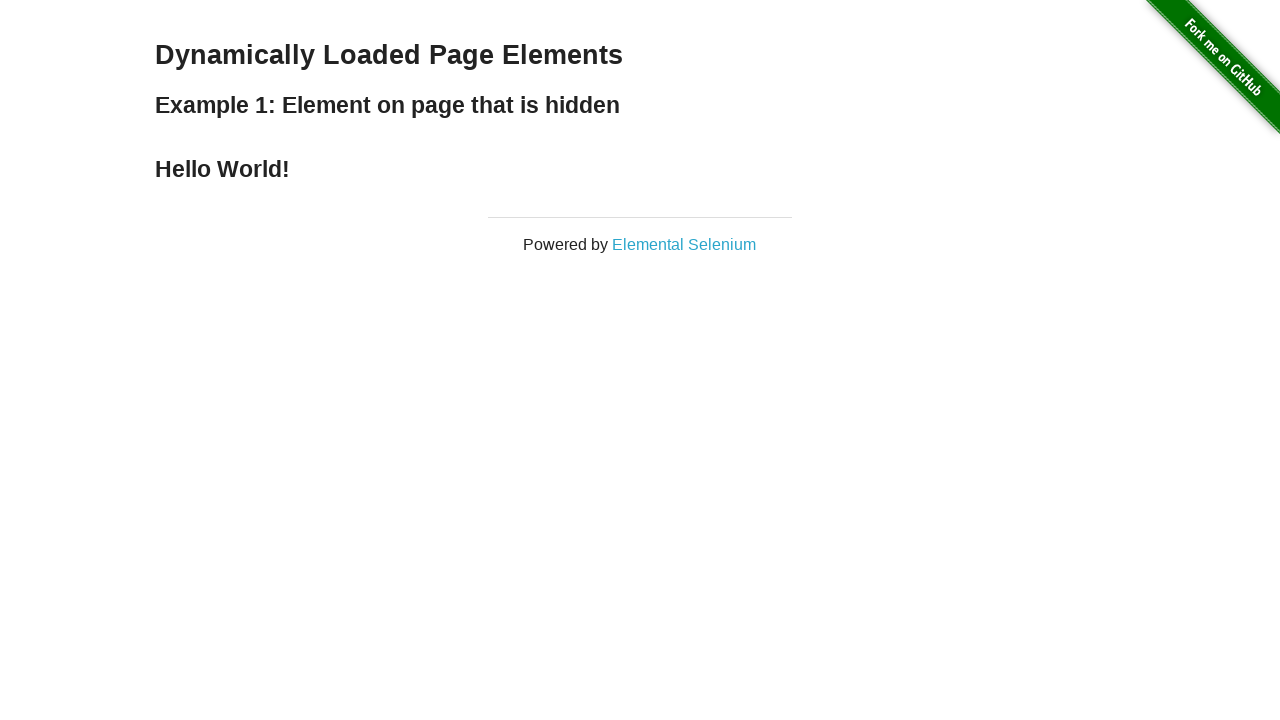

Retrieved text content from finish element
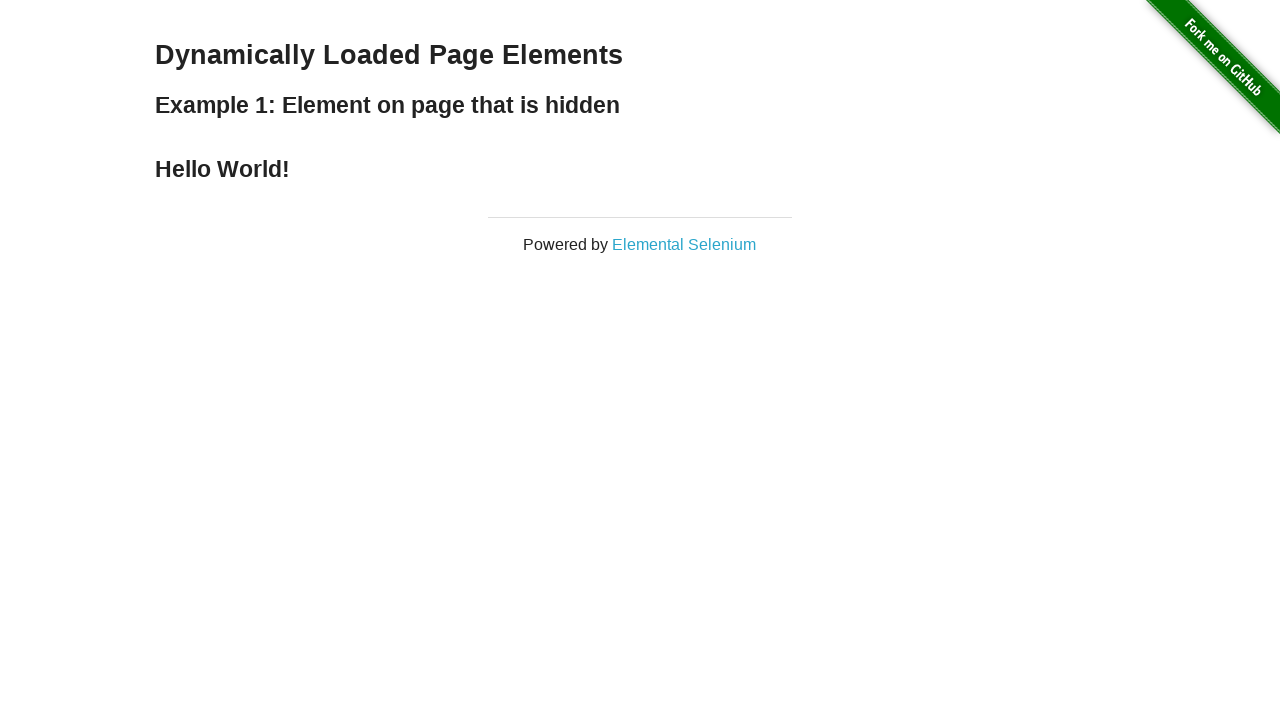

Verified finish element contains 'Hello World!' text
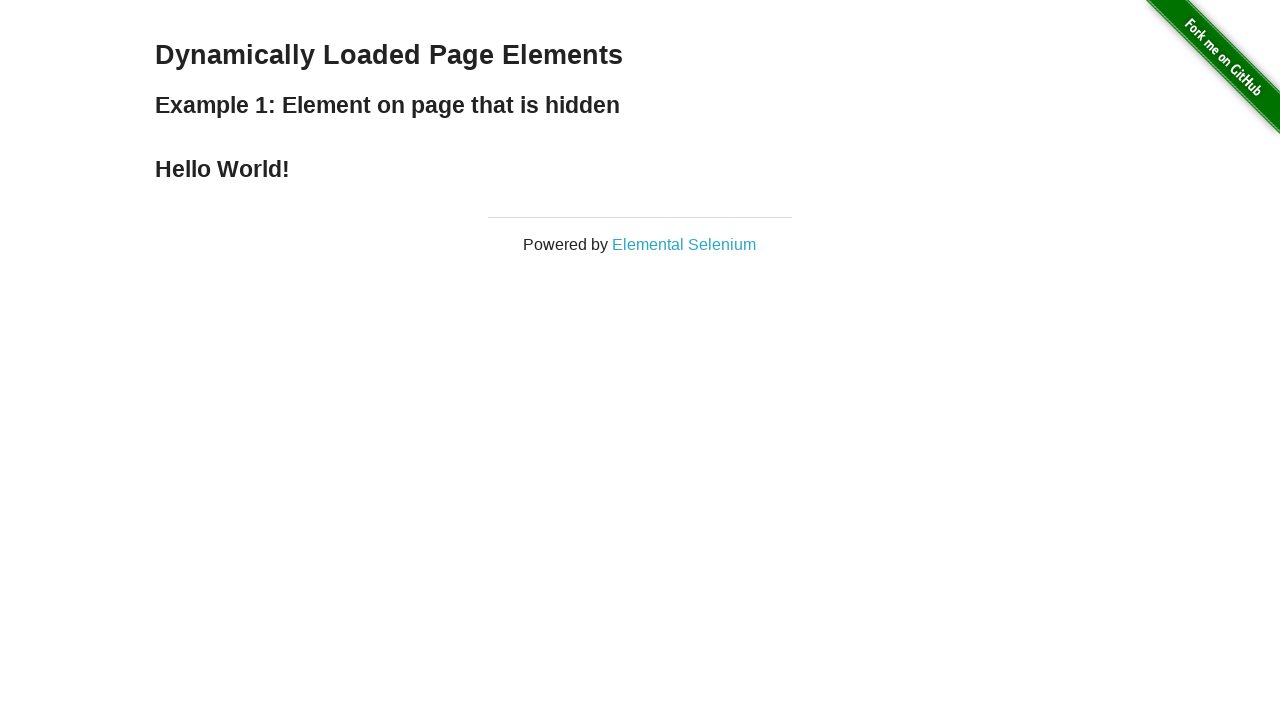

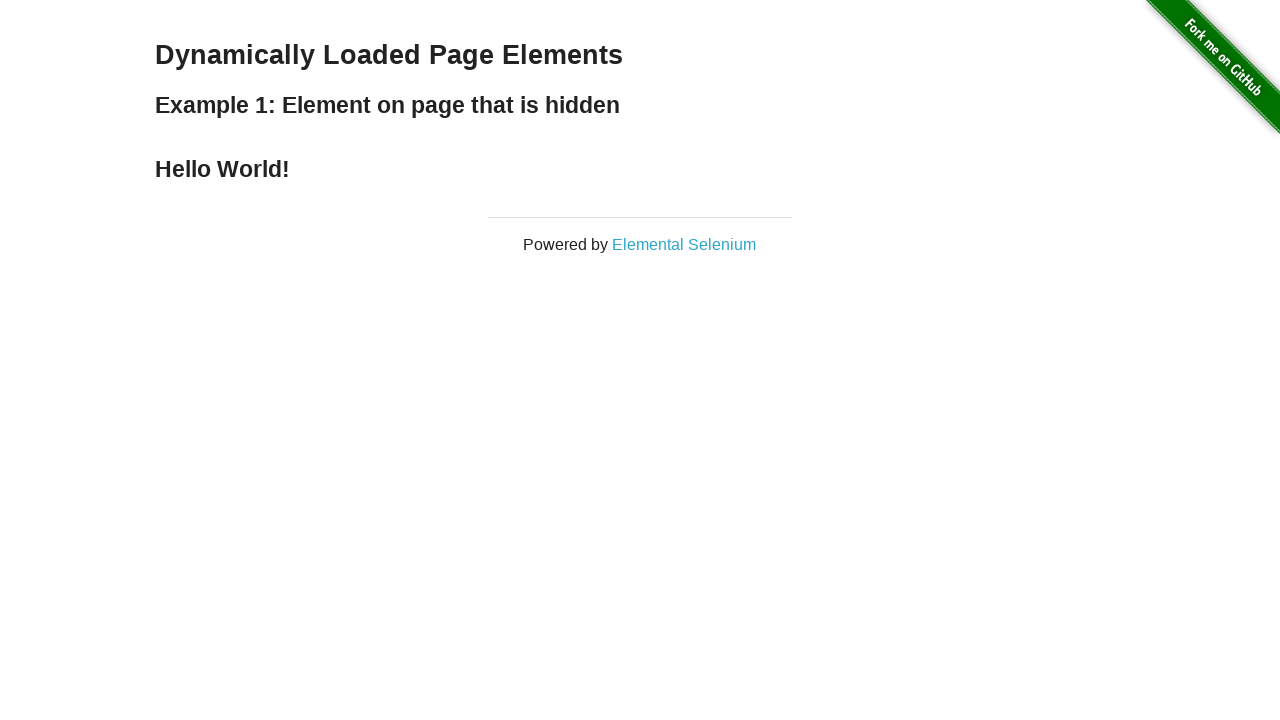